Navigates to Rahul Shetty Academy website and verifies the page loads by checking title and URL

Starting URL: https://rahulshettyacademy.com/

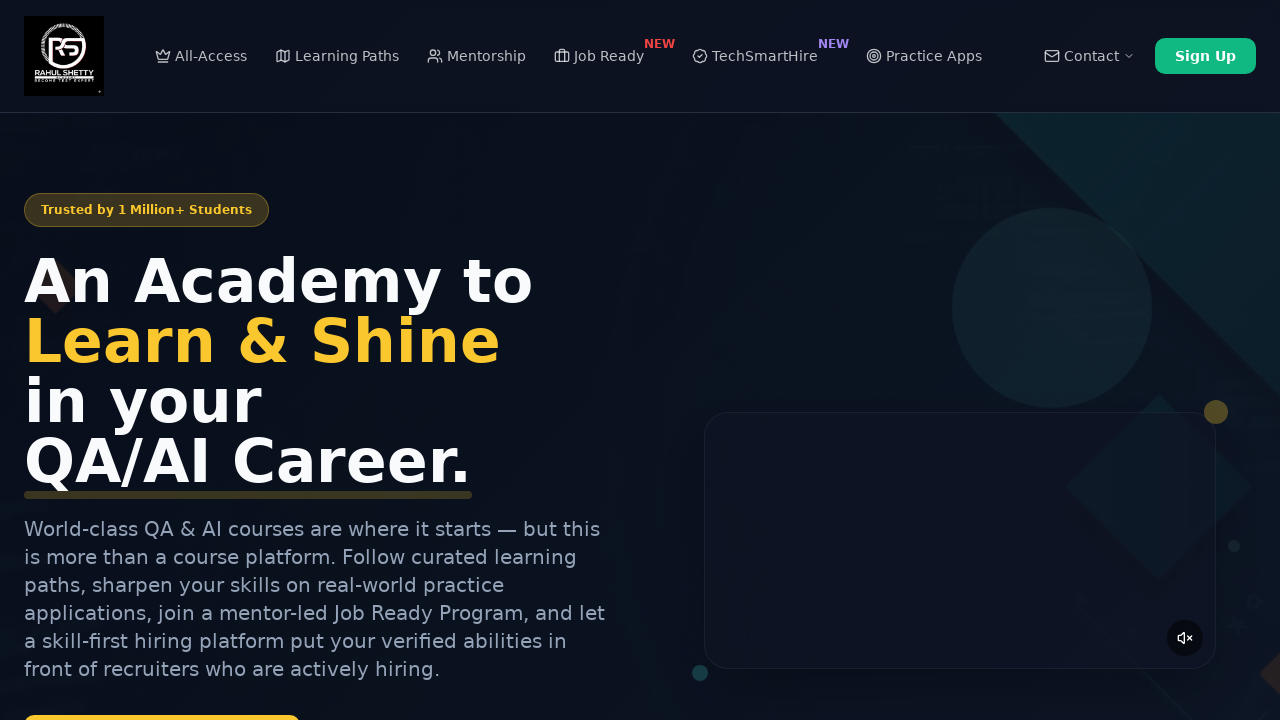

Navigated to Rahul Shetty Academy website
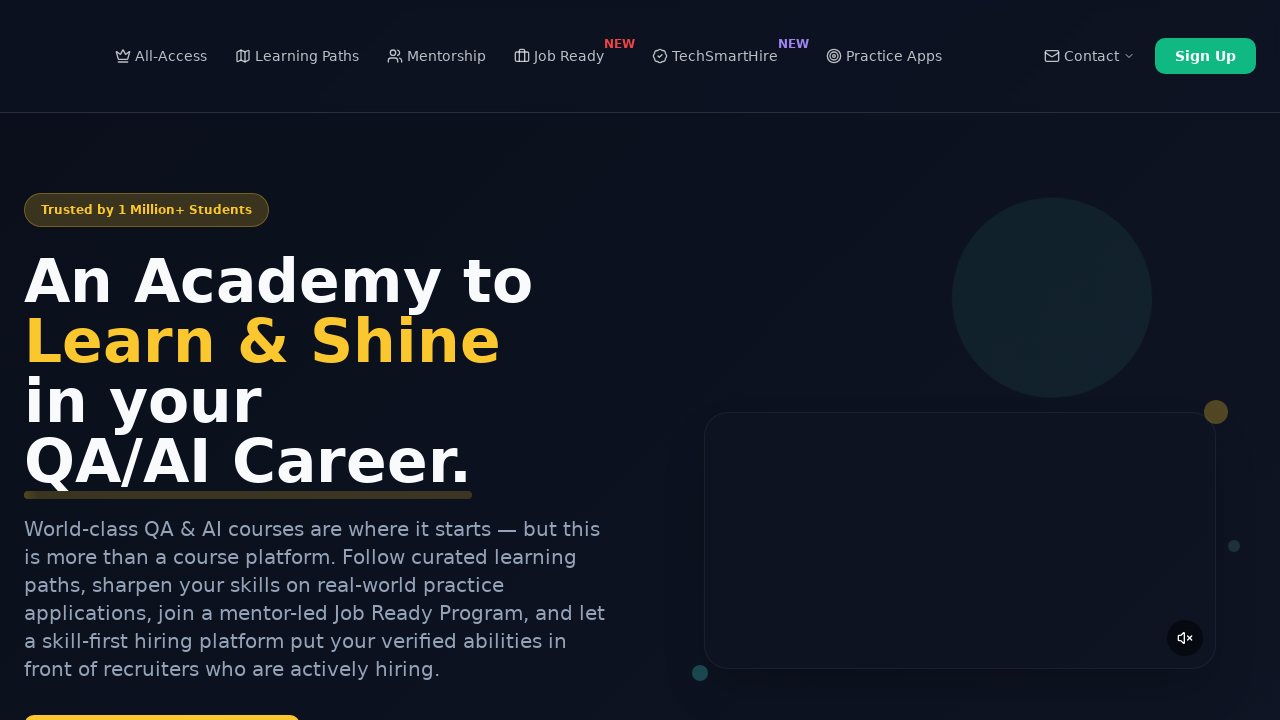

Retrieved page title: Rahul Shetty Academy | QA Automation, Playwright, AI Testing & Online Training
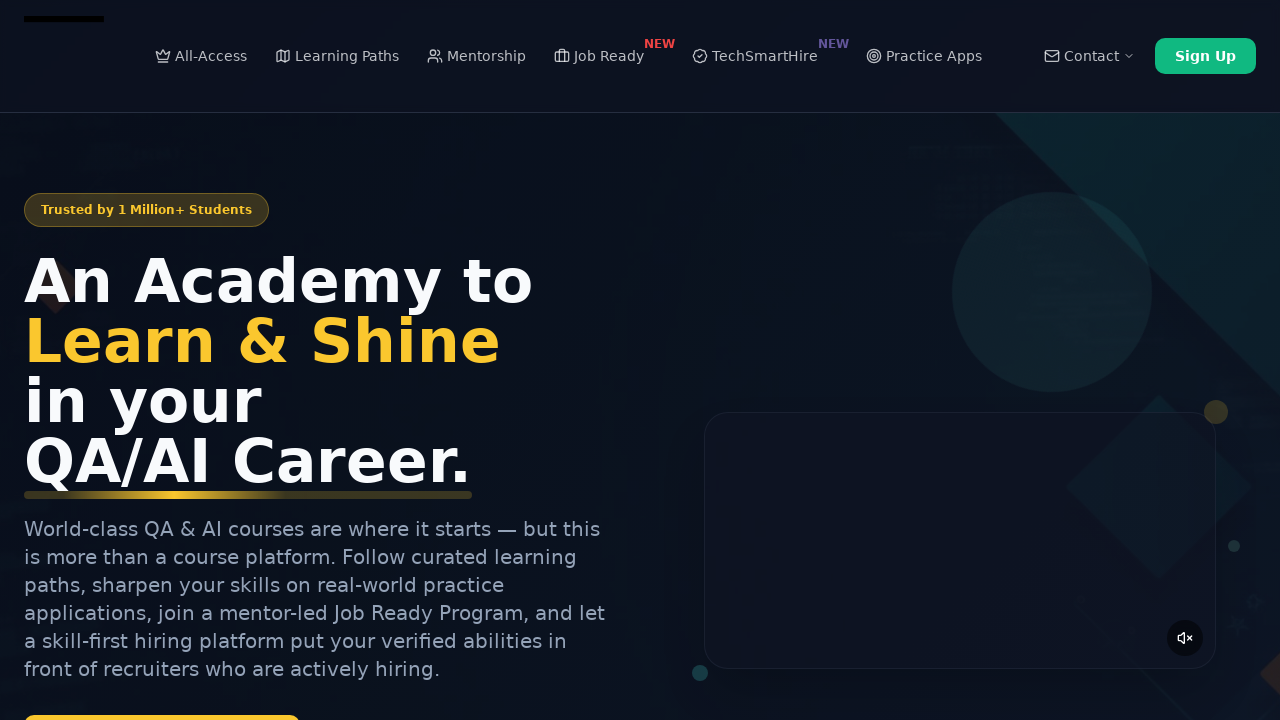

Retrieved current URL: https://rahulshettyacademy.com/
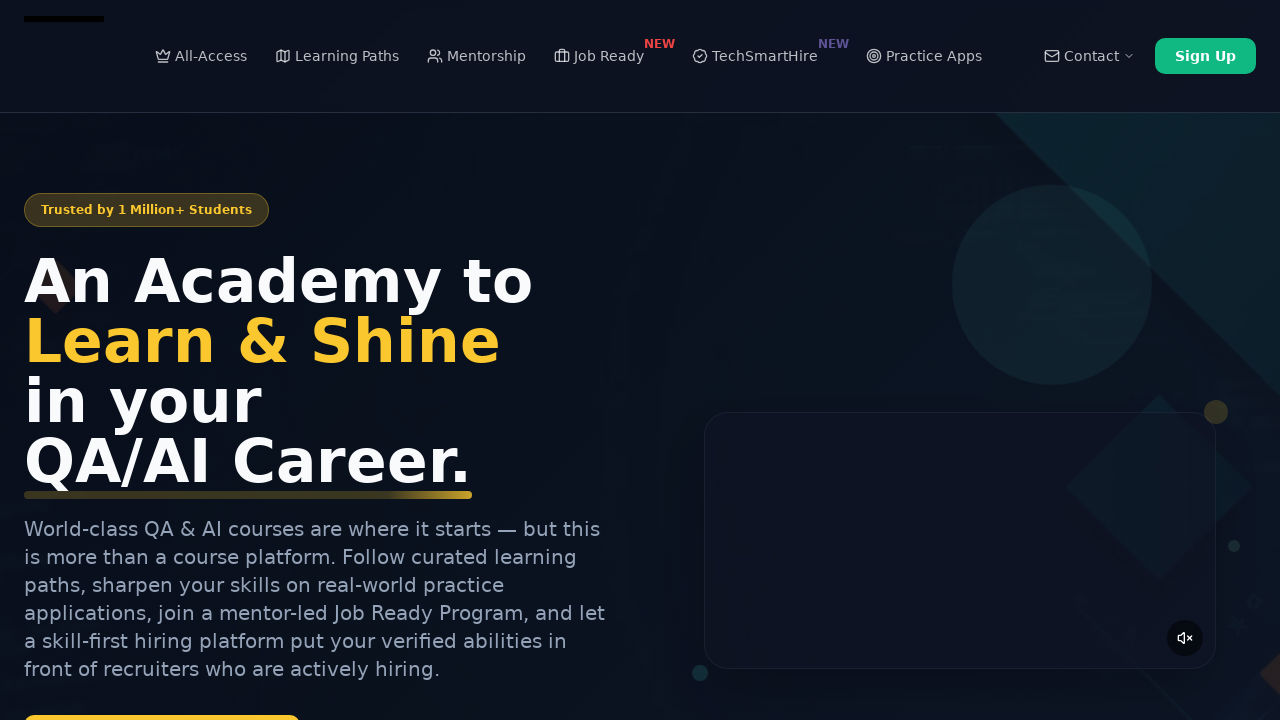

Verified page title is not empty
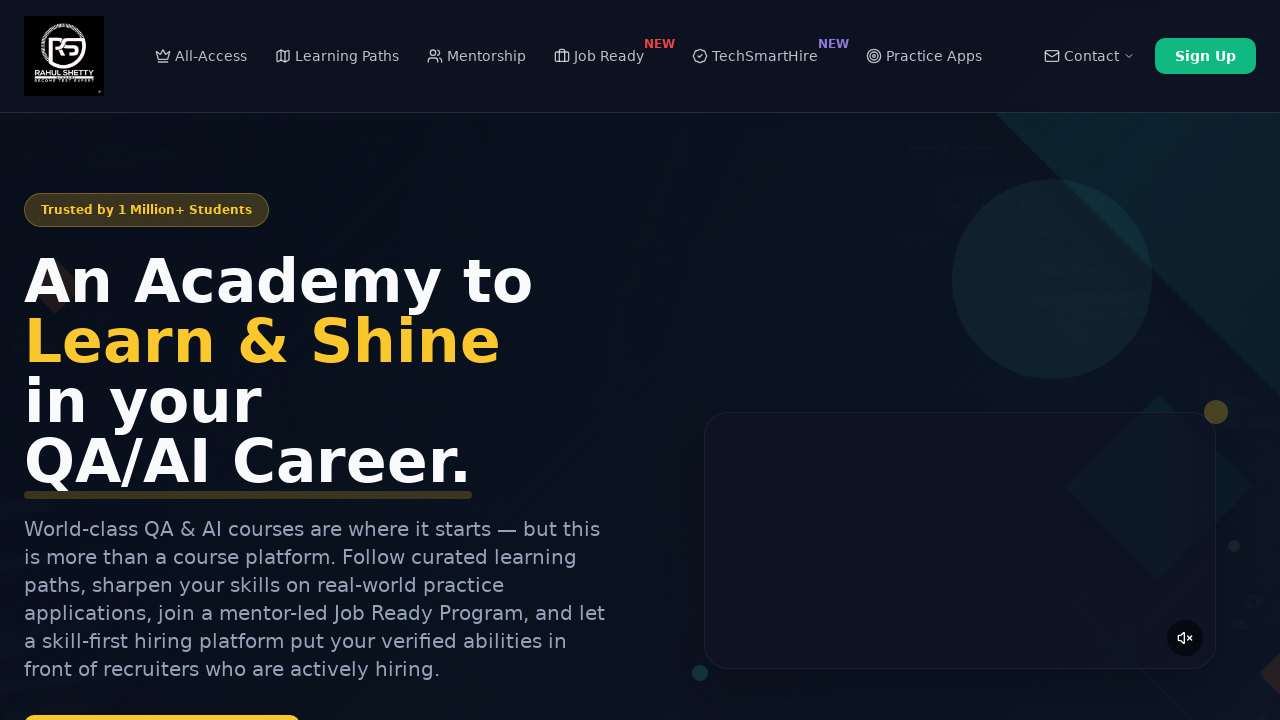

Verified URL matches expected Rahul Shetty Academy website
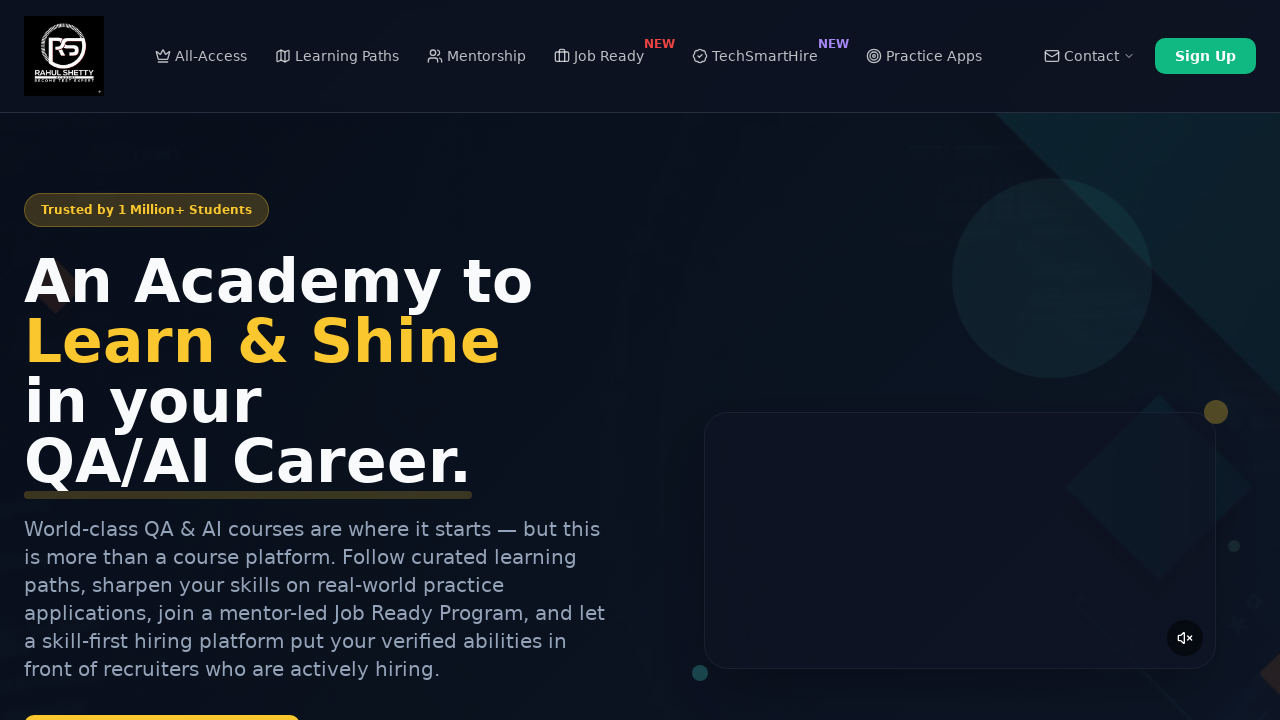

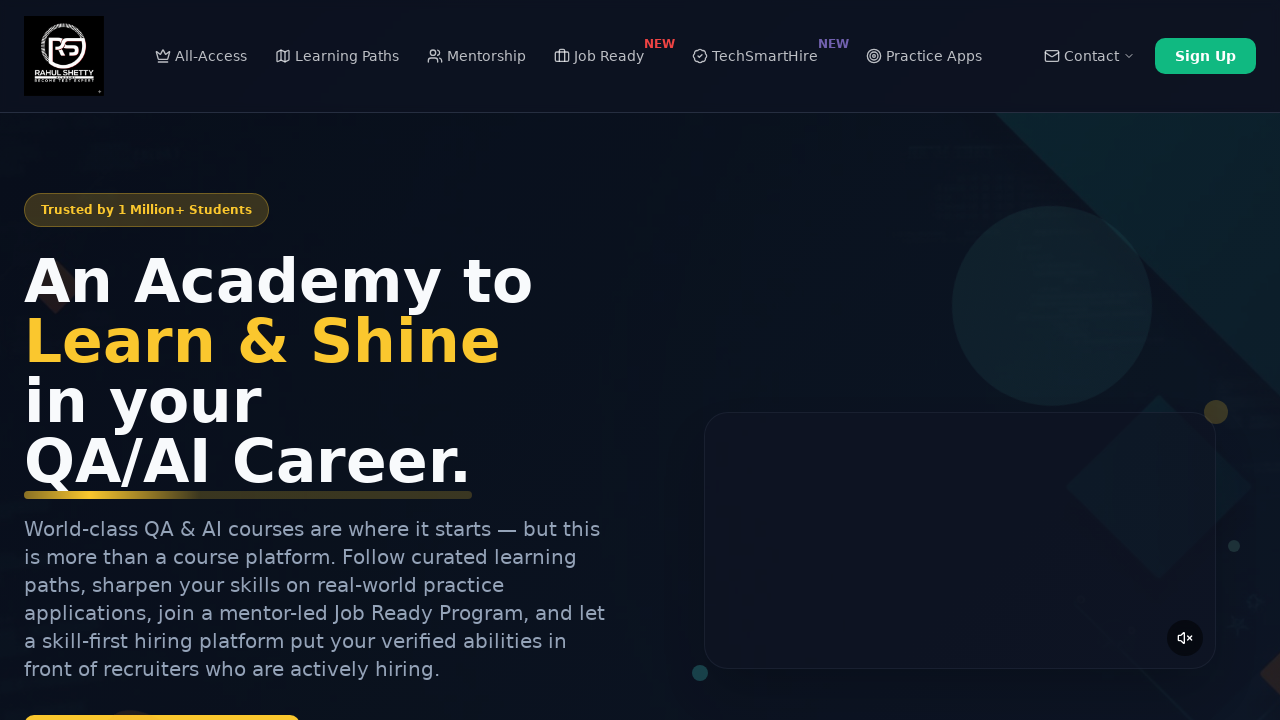